Navigates to Adactin Hotel App and locates the "New User Register Here" link, highlighting it using JavaScript to change its background color to red.

Starting URL: https://adactinhotelapp.com/

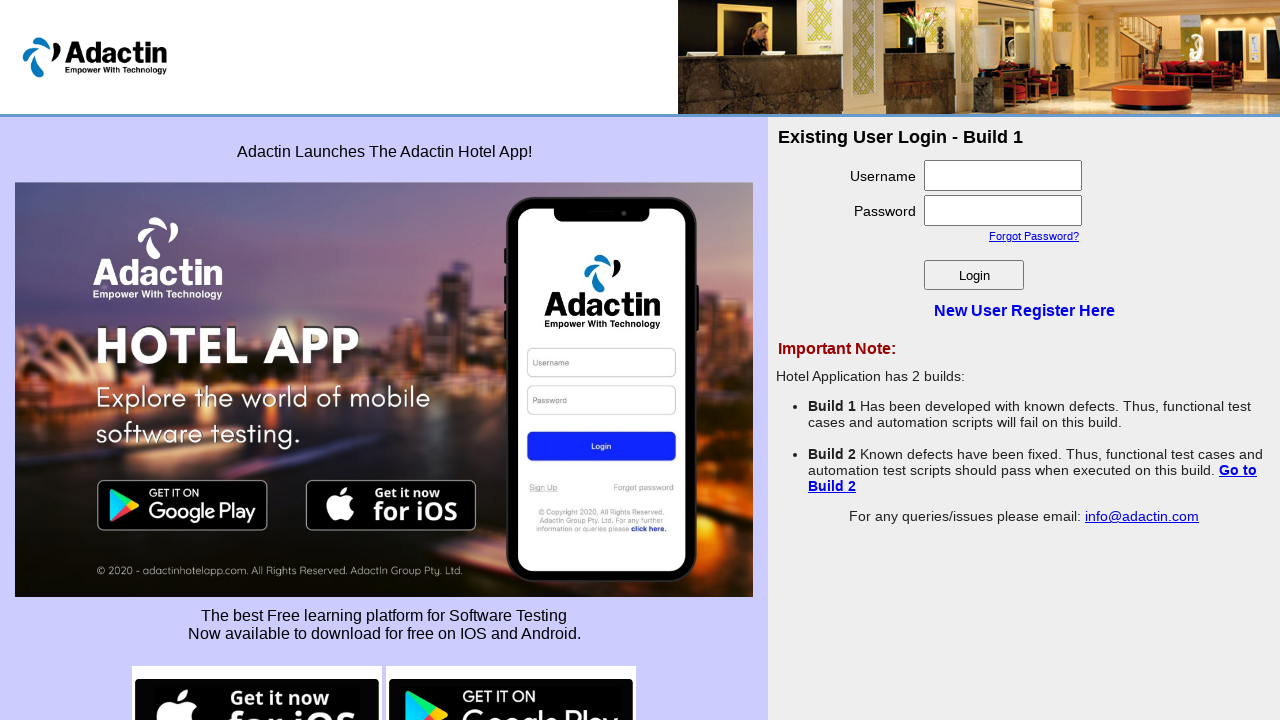

Navigated to Adactin Hotel App homepage
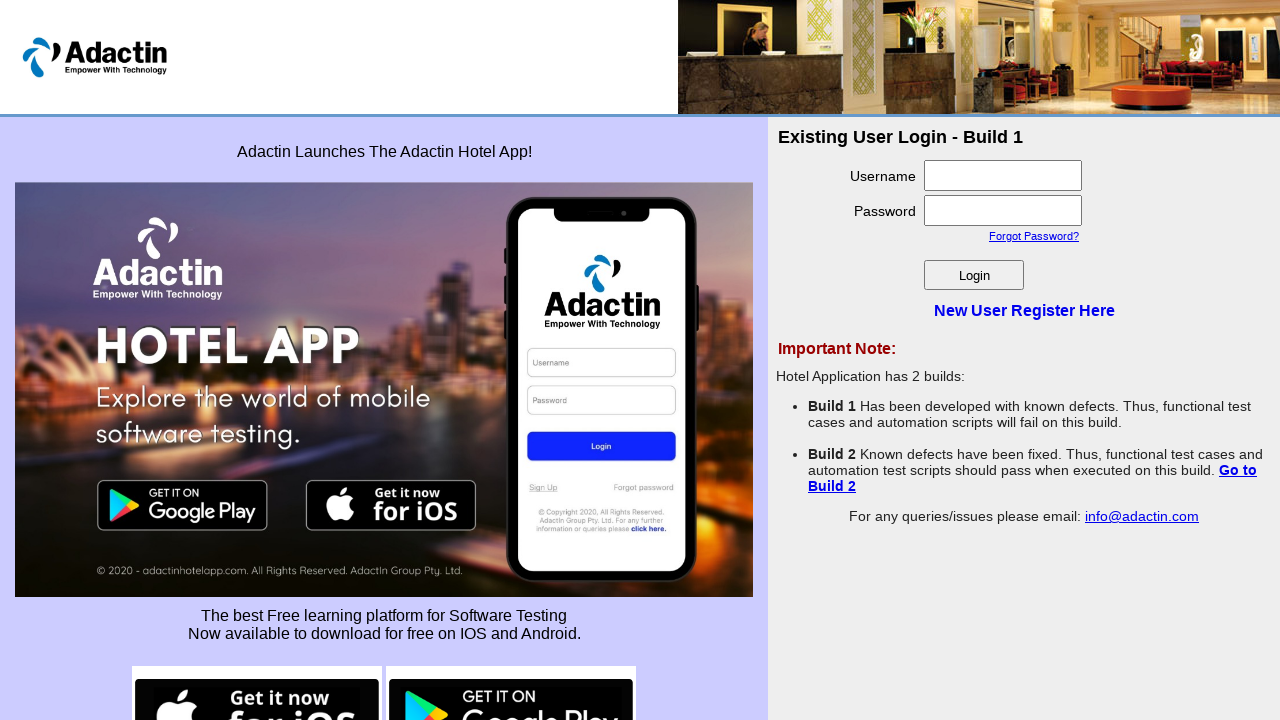

Located 'New User Register Here' link
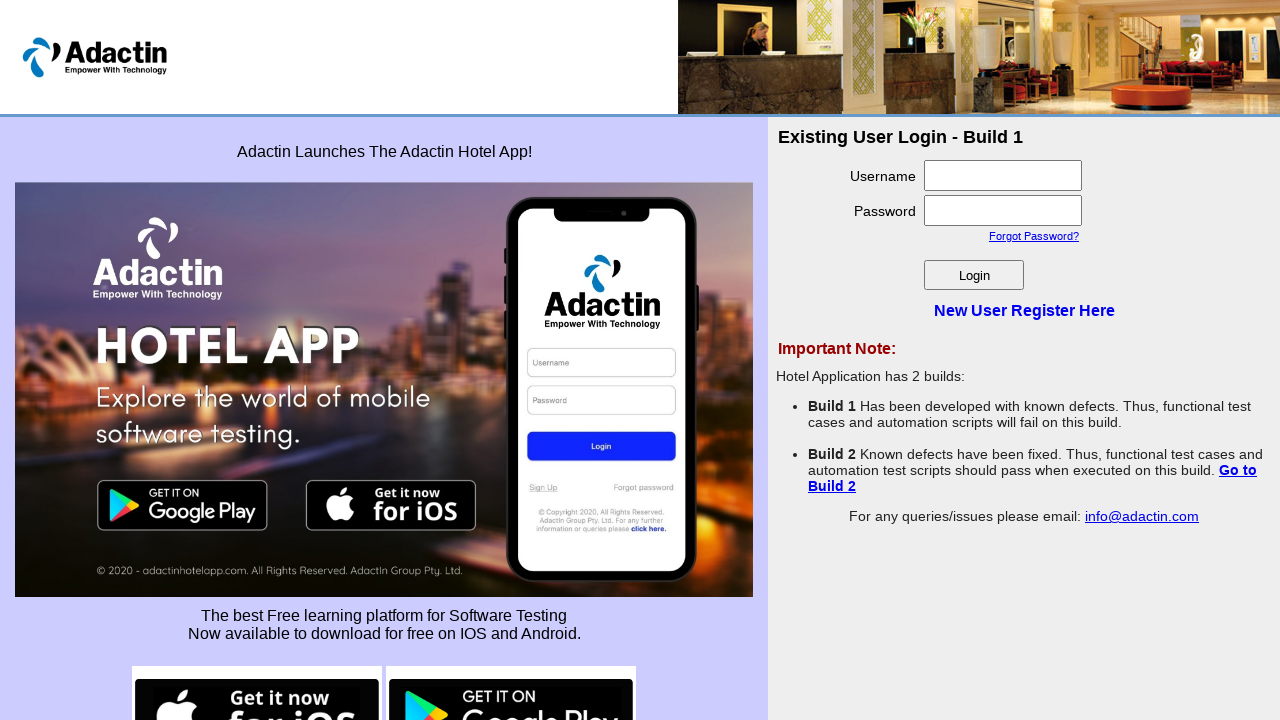

Waited for 'New User Register Here' link to become visible
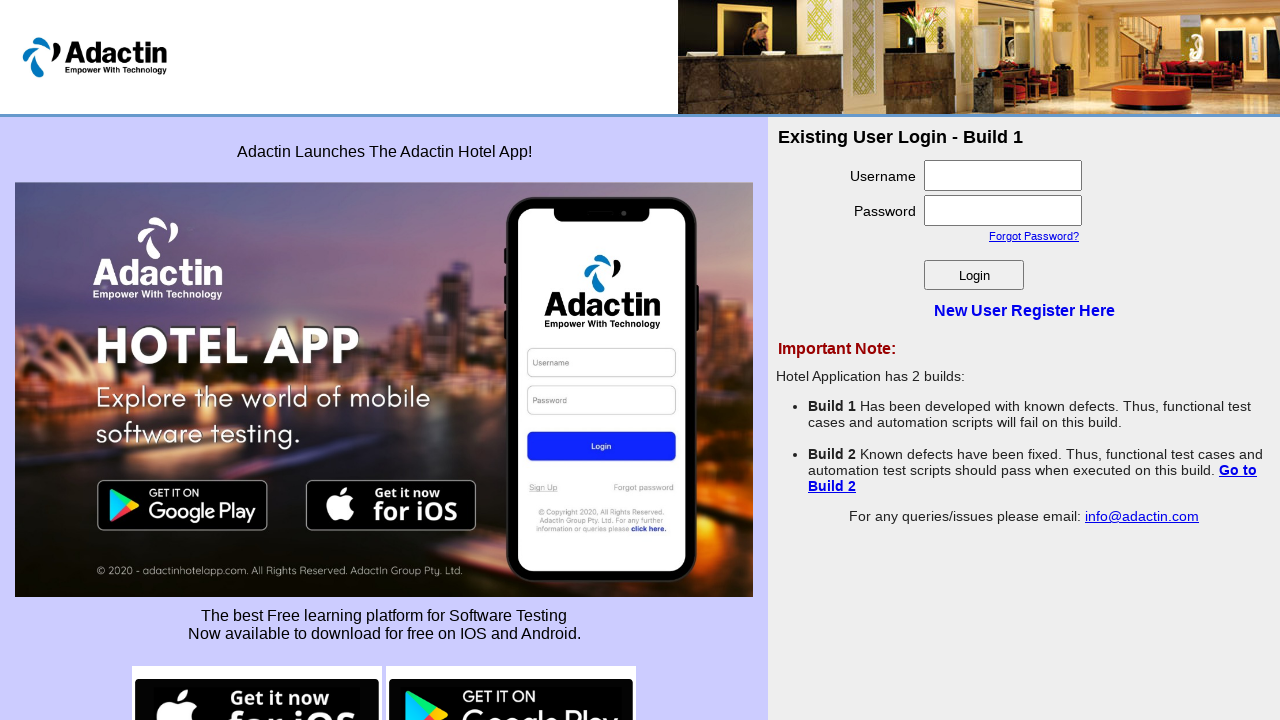

Highlighted 'New User Register Here' link by setting background color to red
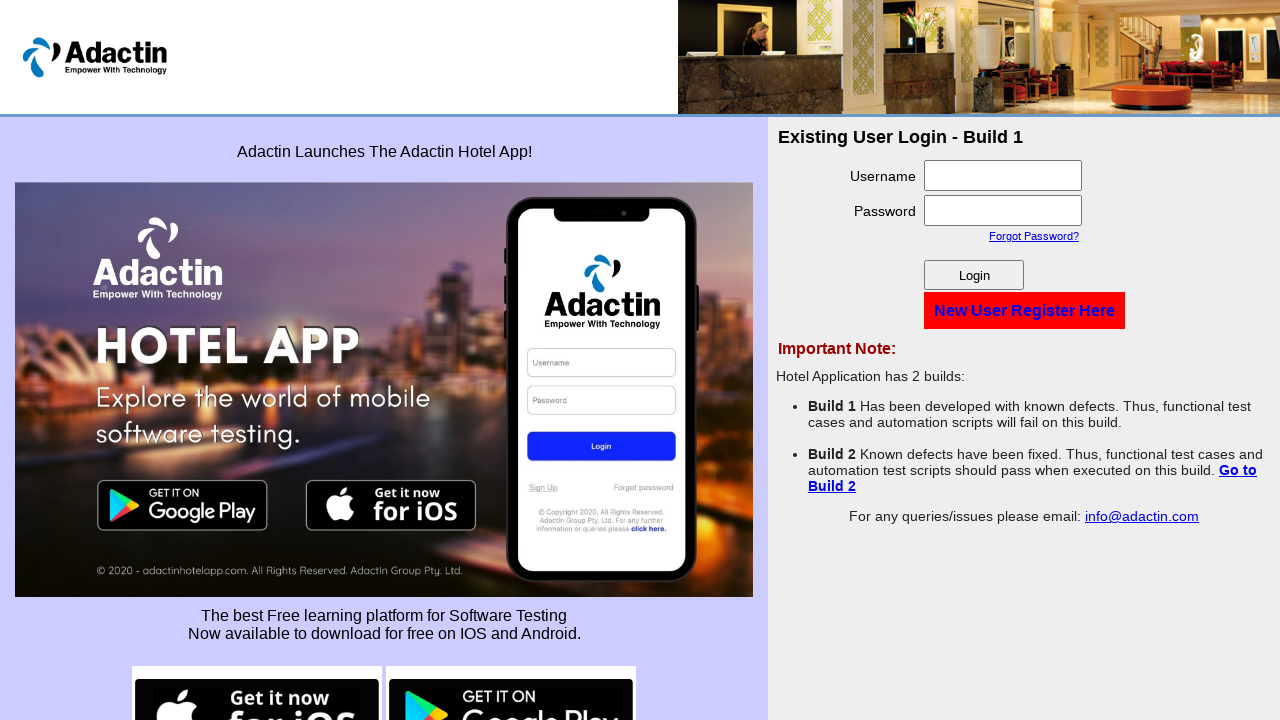

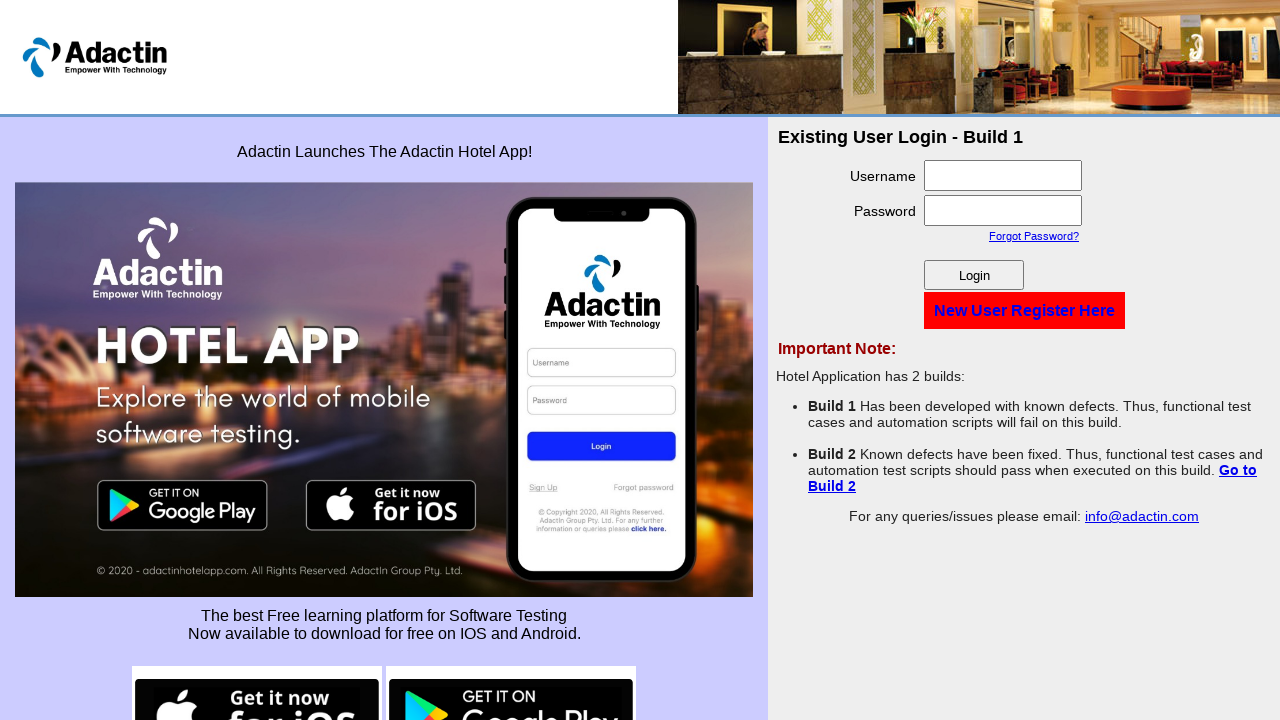